Tests file download functionality by navigating to a download page and clicking on a download link to trigger a file download.

Starting URL: https://the-internet.herokuapp.com/download

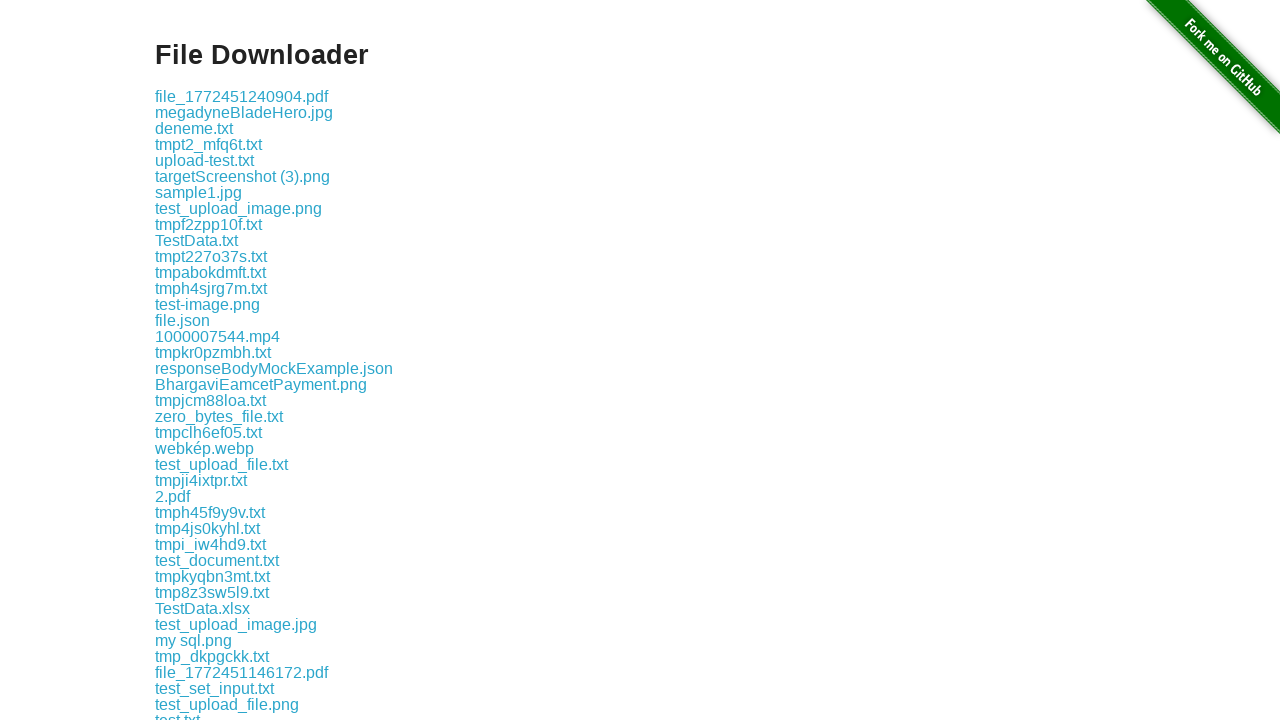

Clicked on the first download link at (242, 96) on .example a
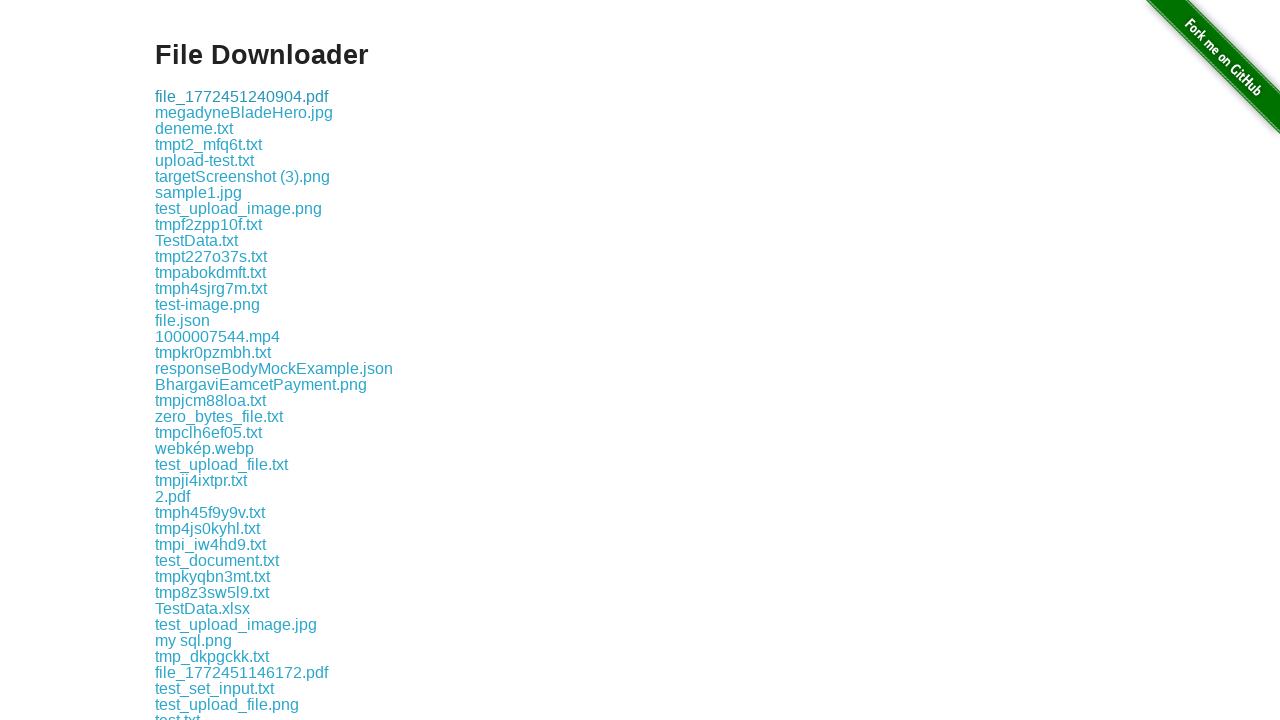

Waited for file download to complete
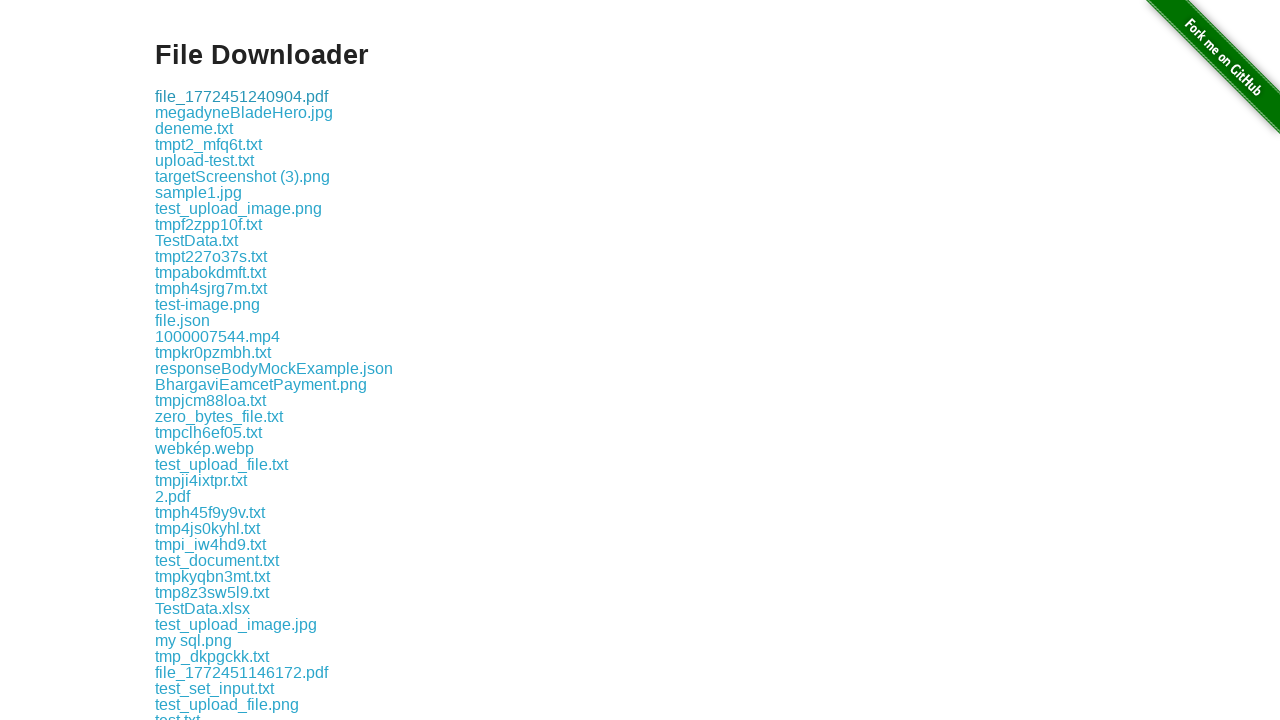

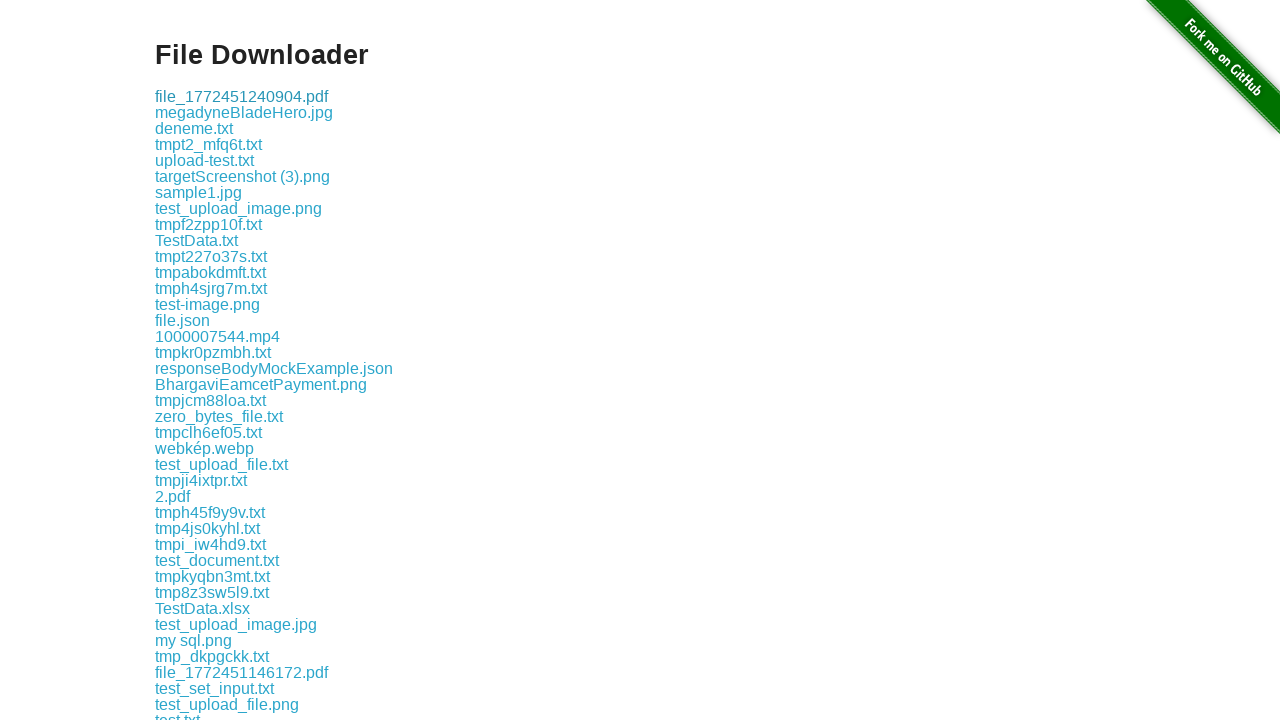